Navigates to Guru99 website, maximizes the browser window, and verifies the page title matches the expected value "Meet Guru99"

Starting URL: http://www.guru99.com

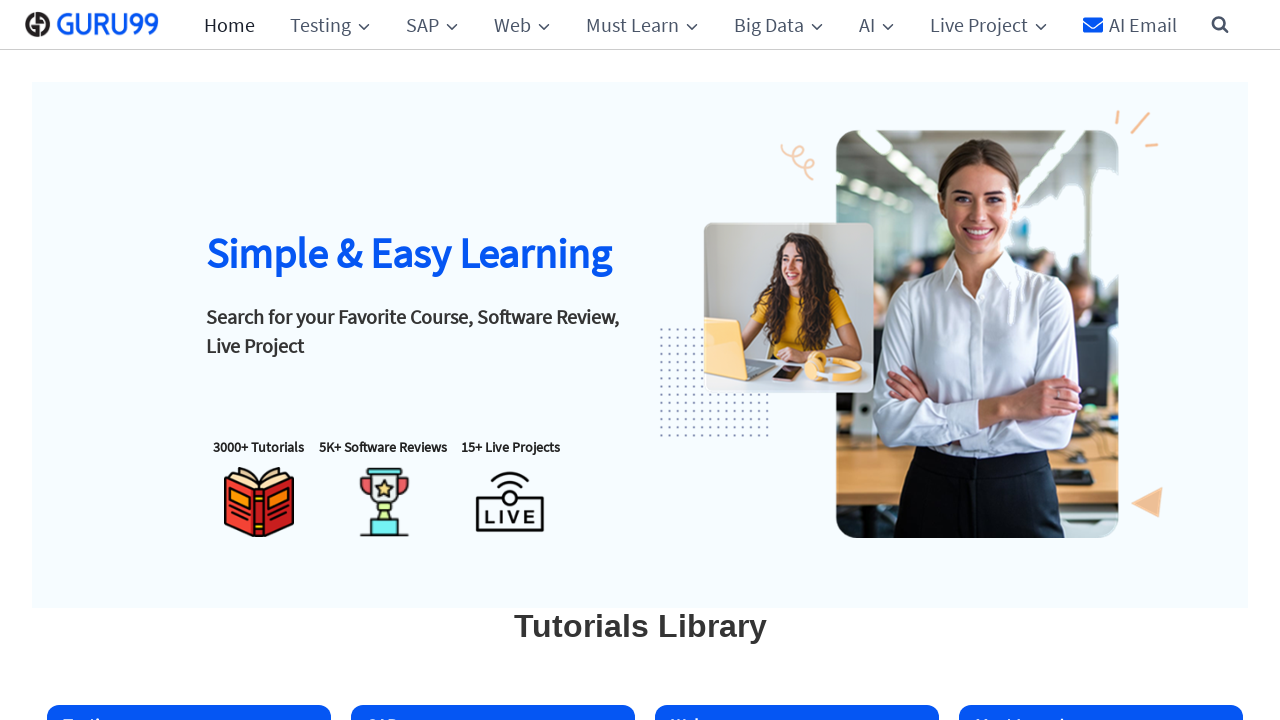

Navigated to Guru99 website at http://www.guru99.com
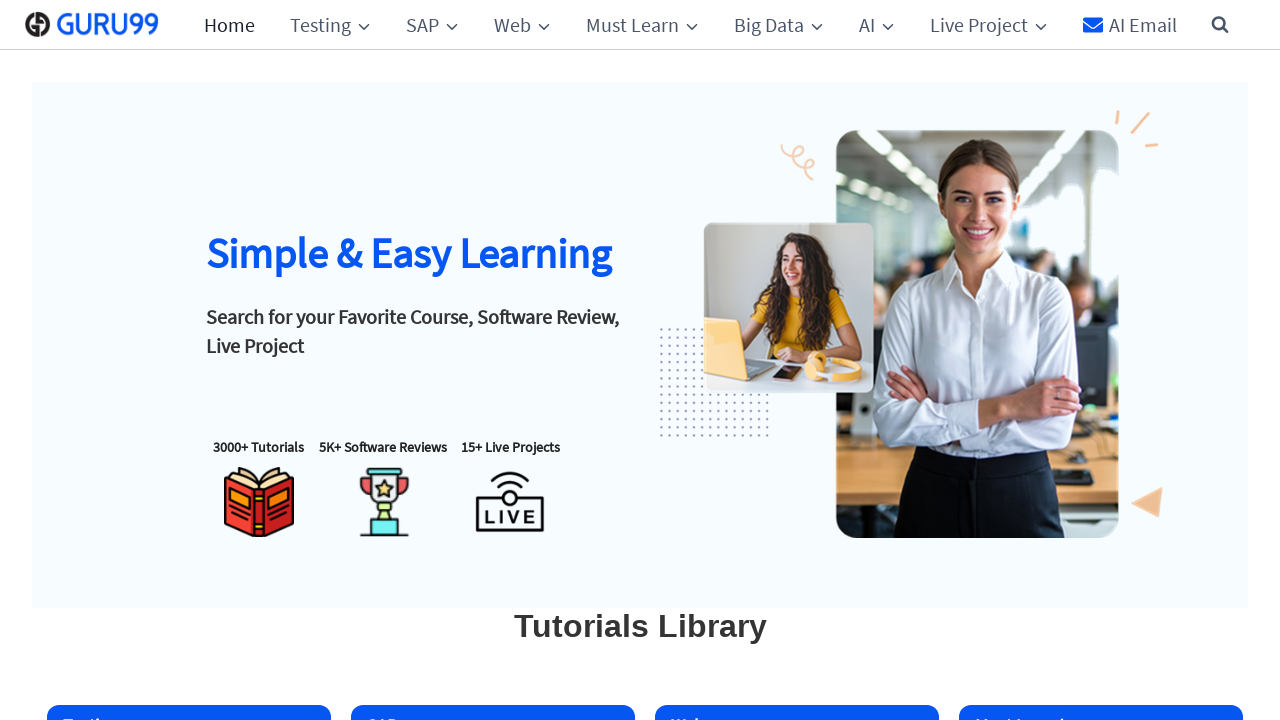

Maximized browser window to 1920x1080
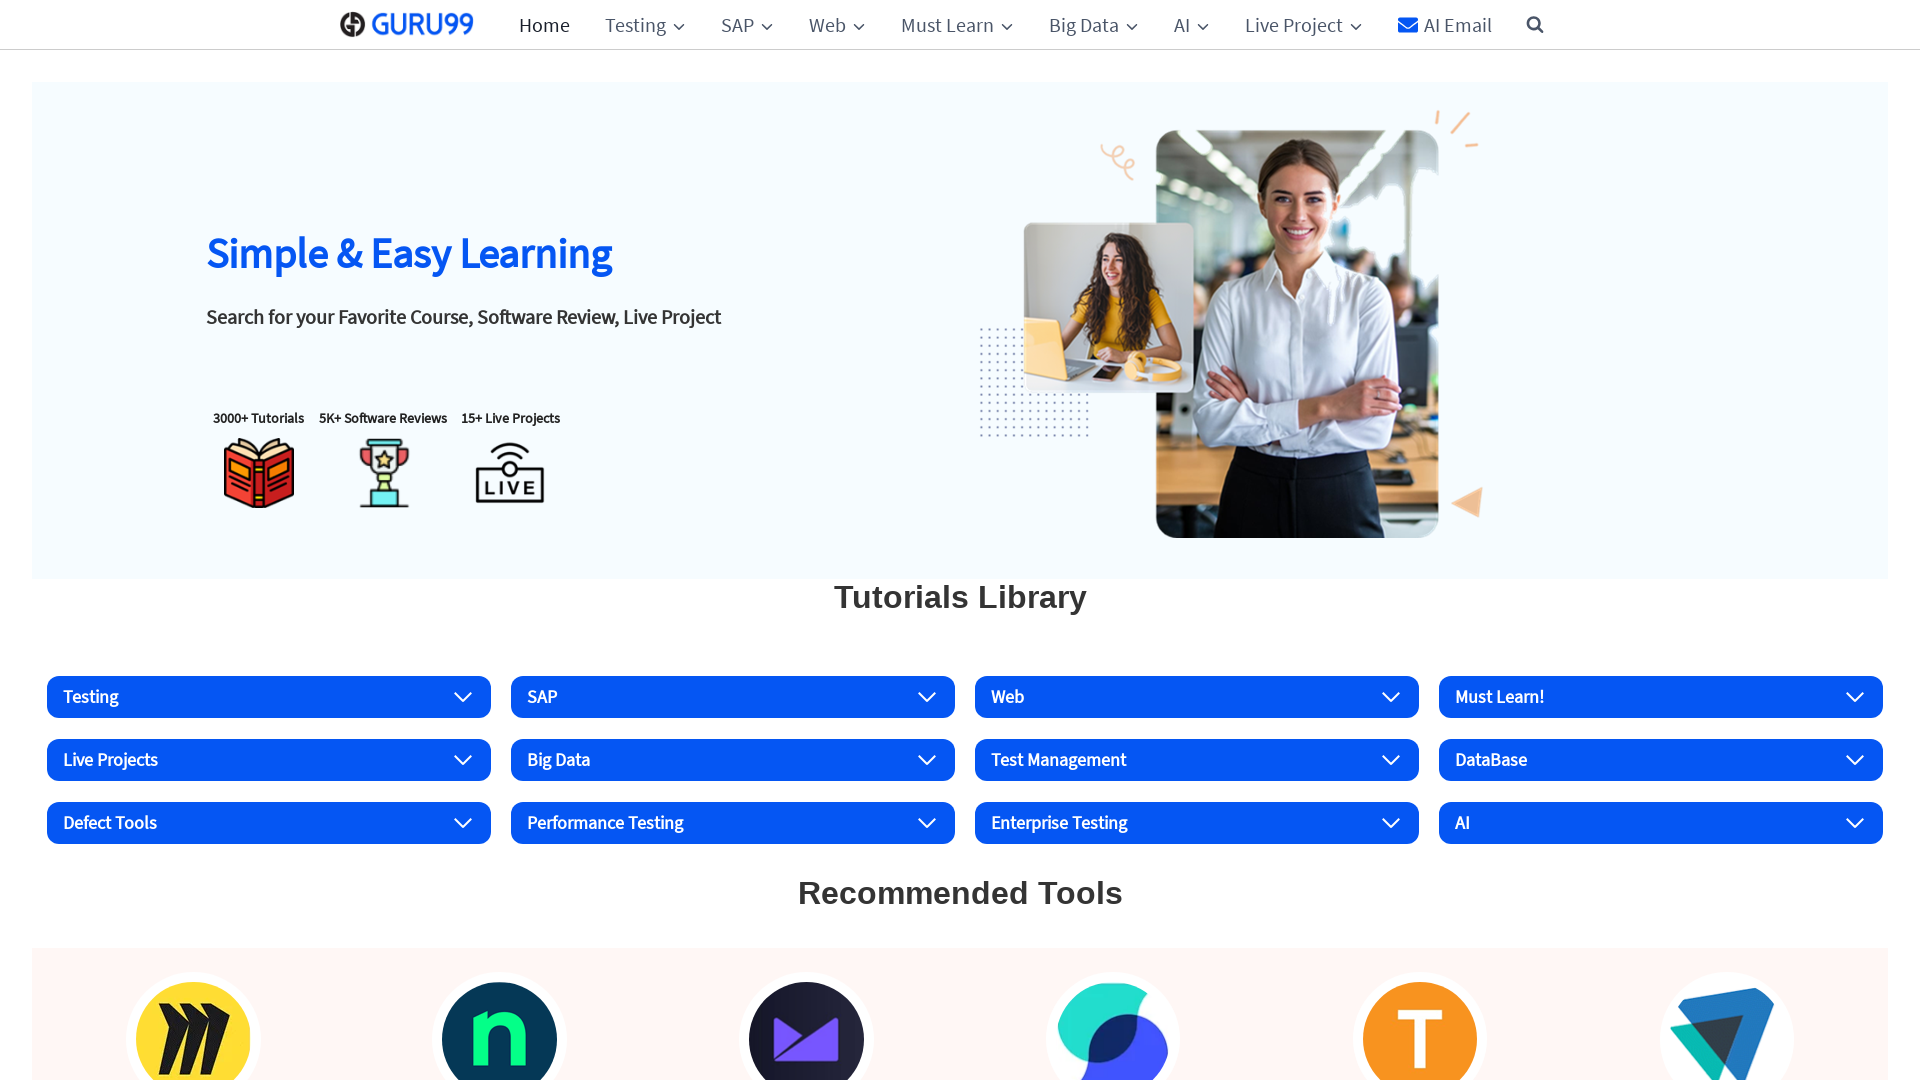

Retrieved page title
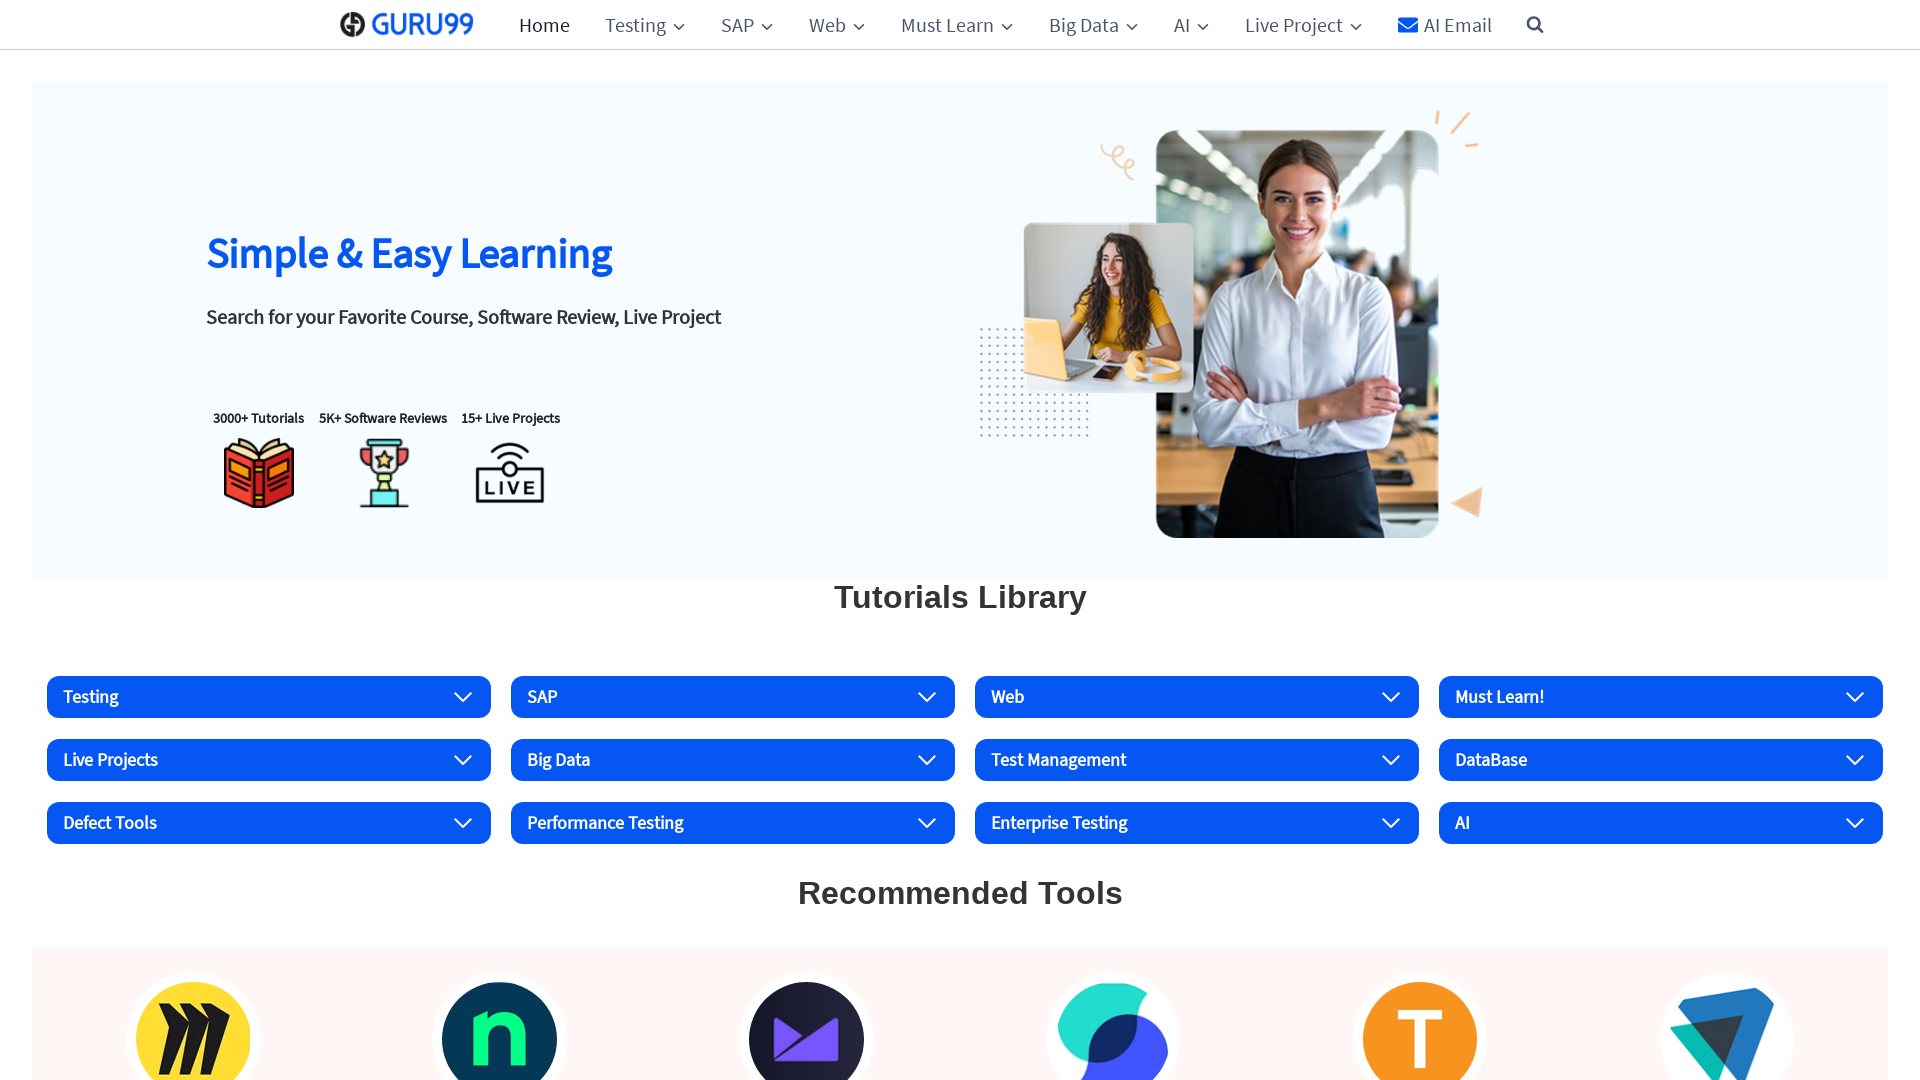

Test failed - page title 'Guru99: Free Online Tutorials and Business Software Reviews' does not match expected value 'Meet Guru99'
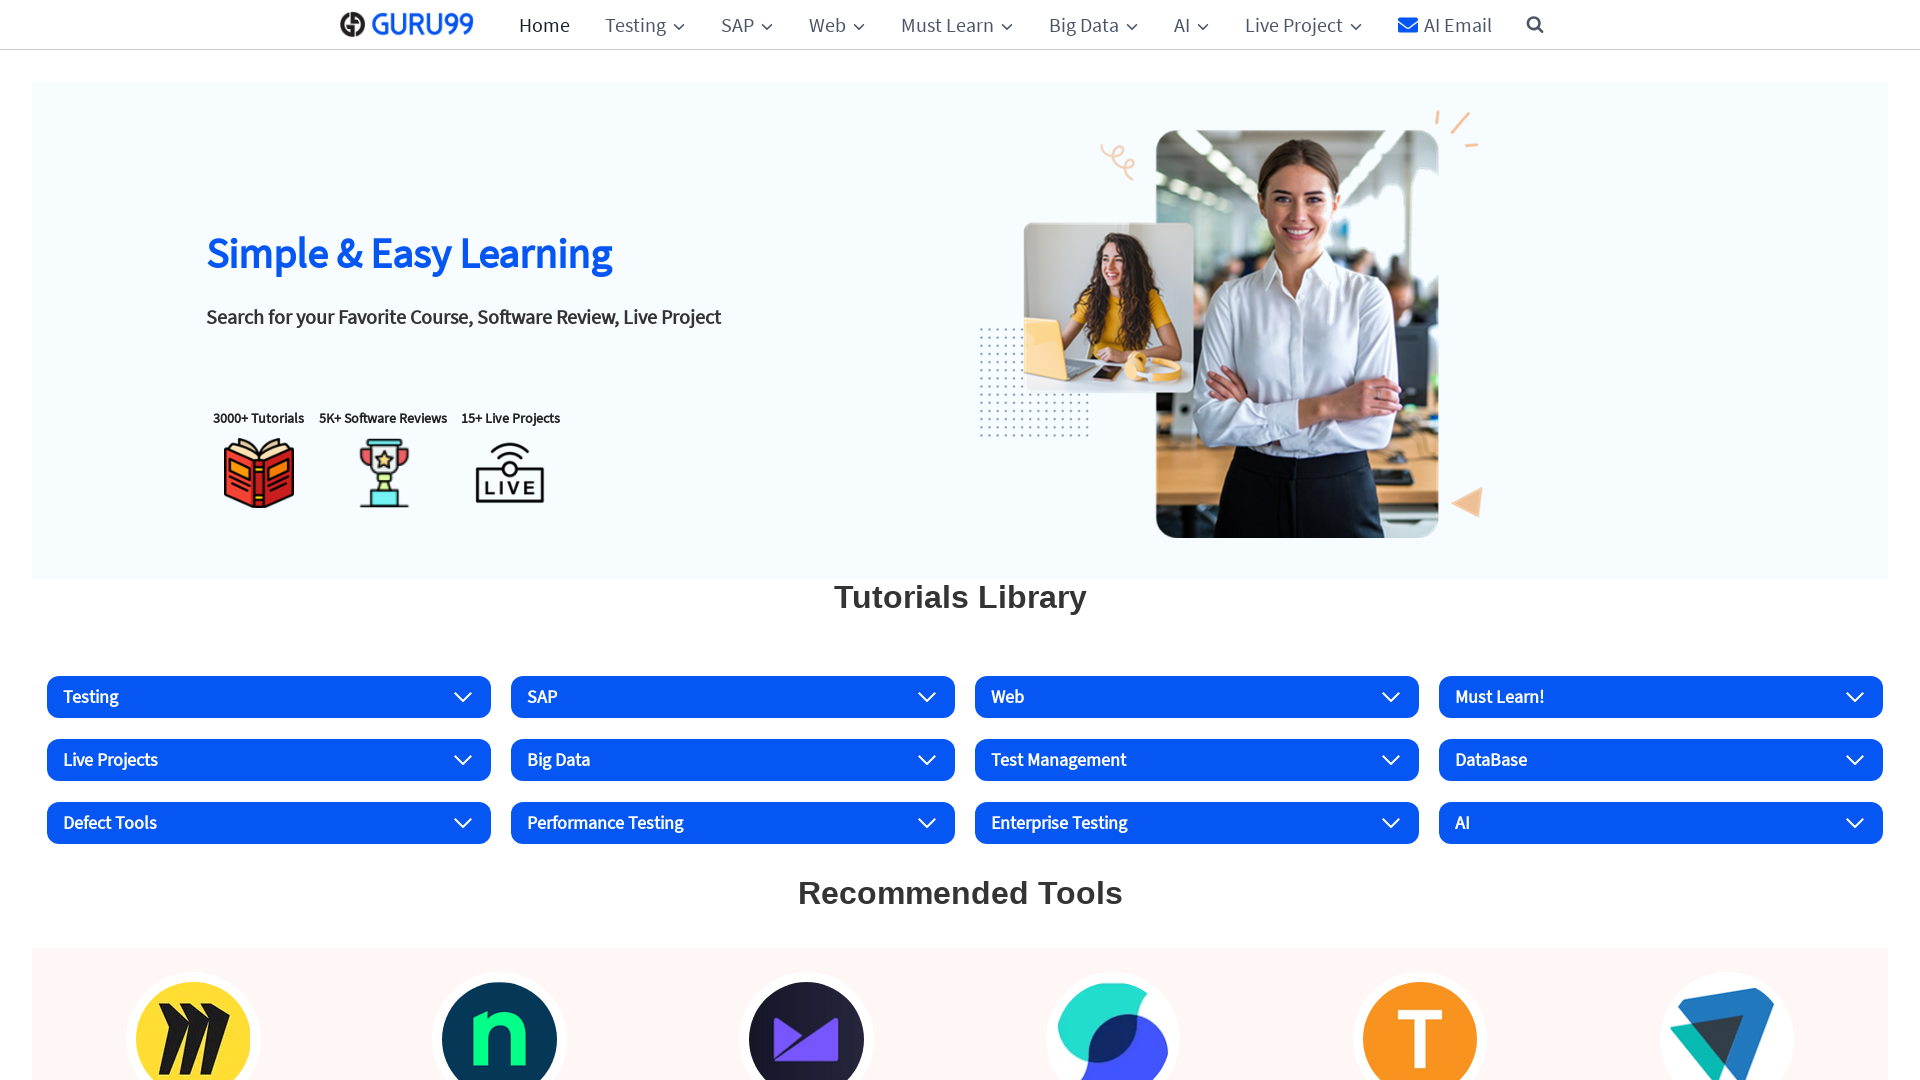

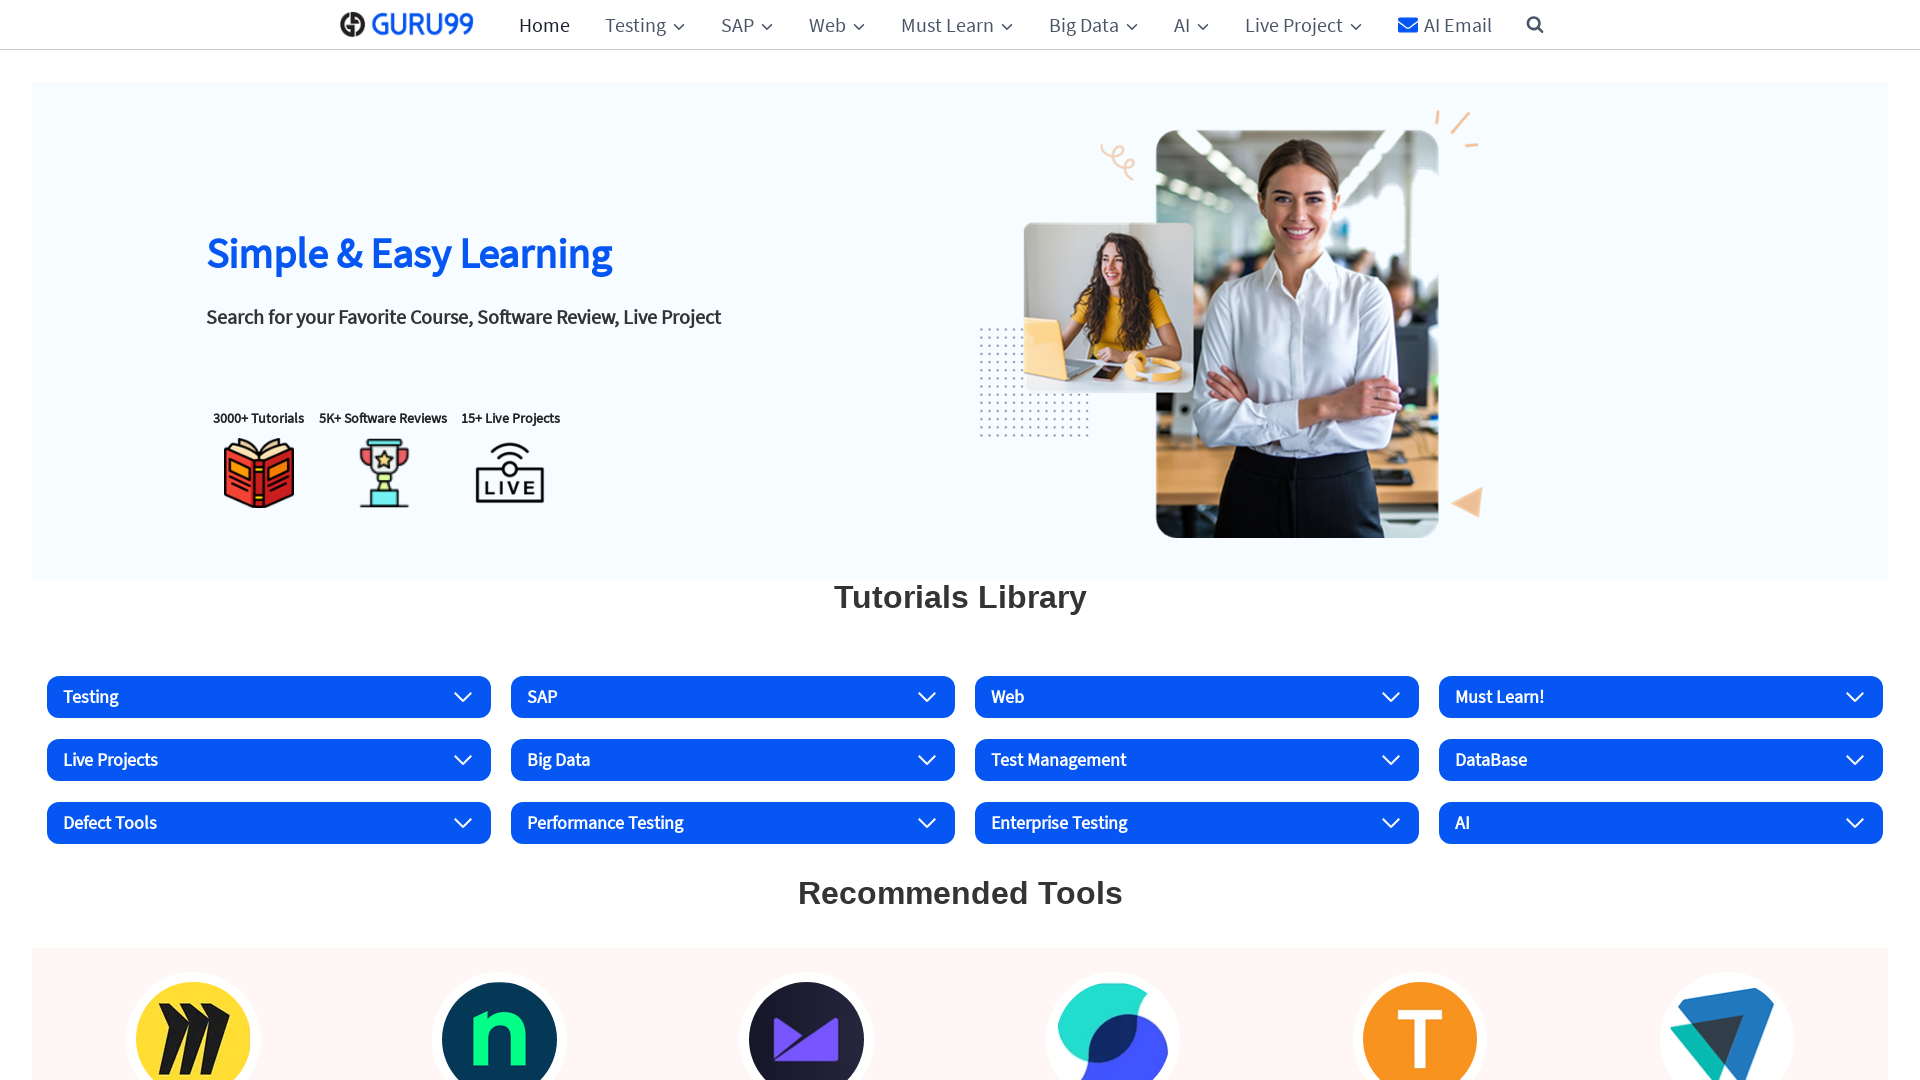